Tests element display functionality with refactored code - fills email and education textboxes, clicks radio button based on visibility

Starting URL: https://automationfc.github.io/basic-form/index.html

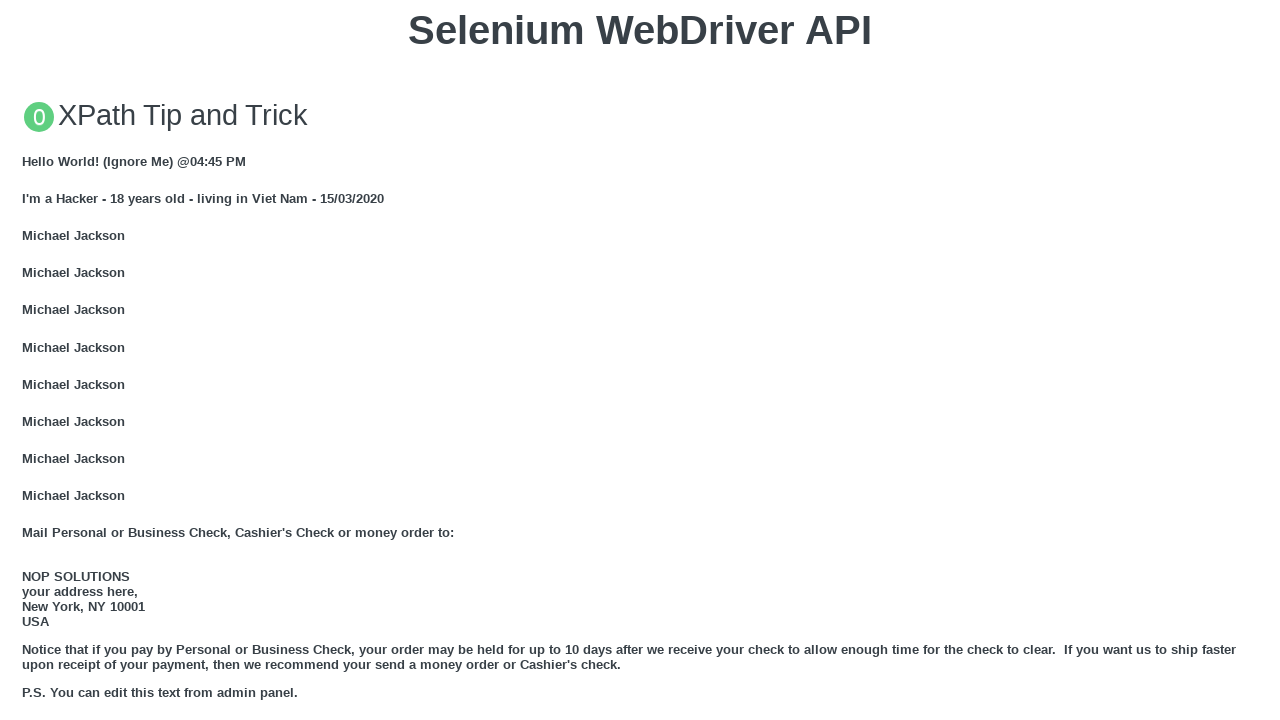

Page reloaded
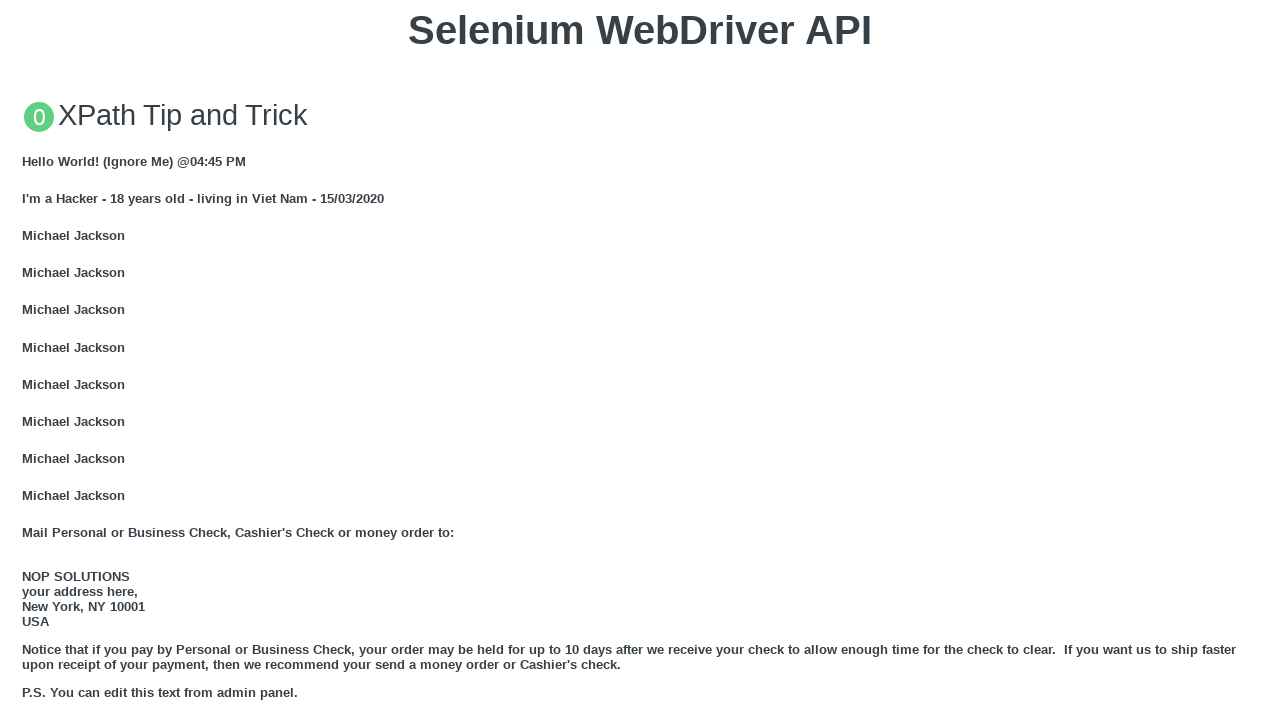

Email textbox filled with 'Automation Testing' on #mail
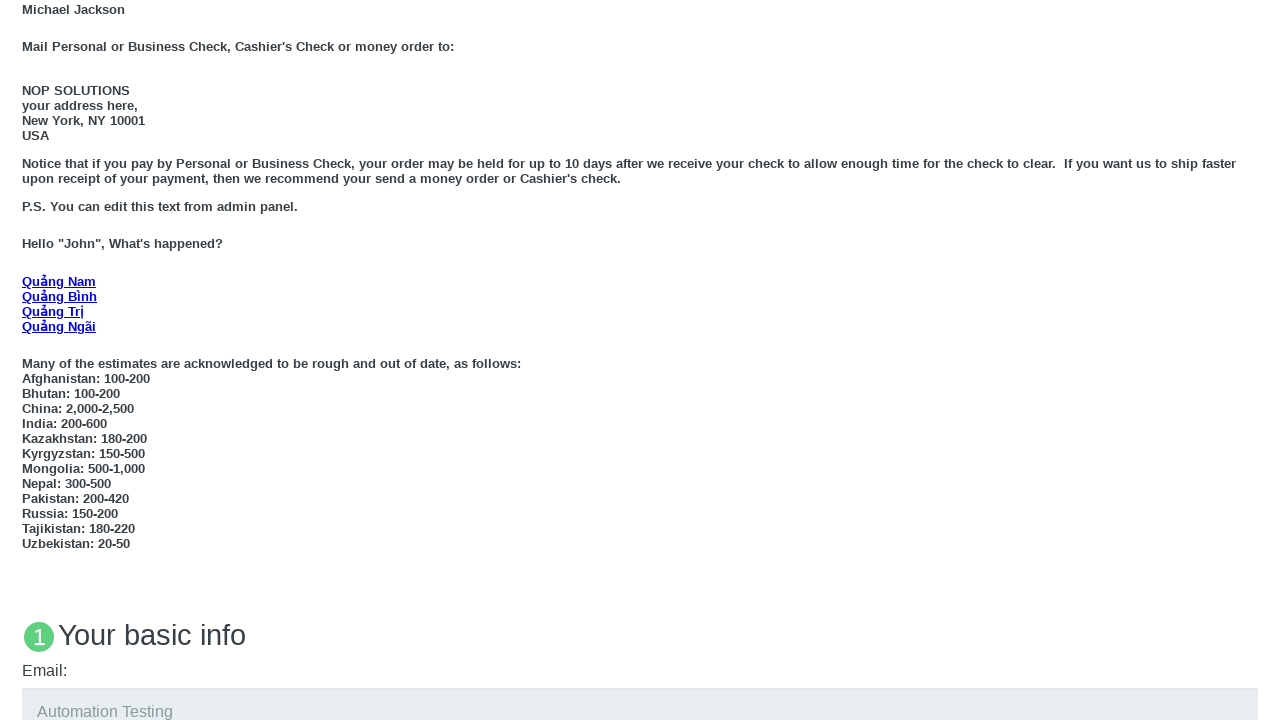

Education textbox filled with 'Automation Testing' on #edu
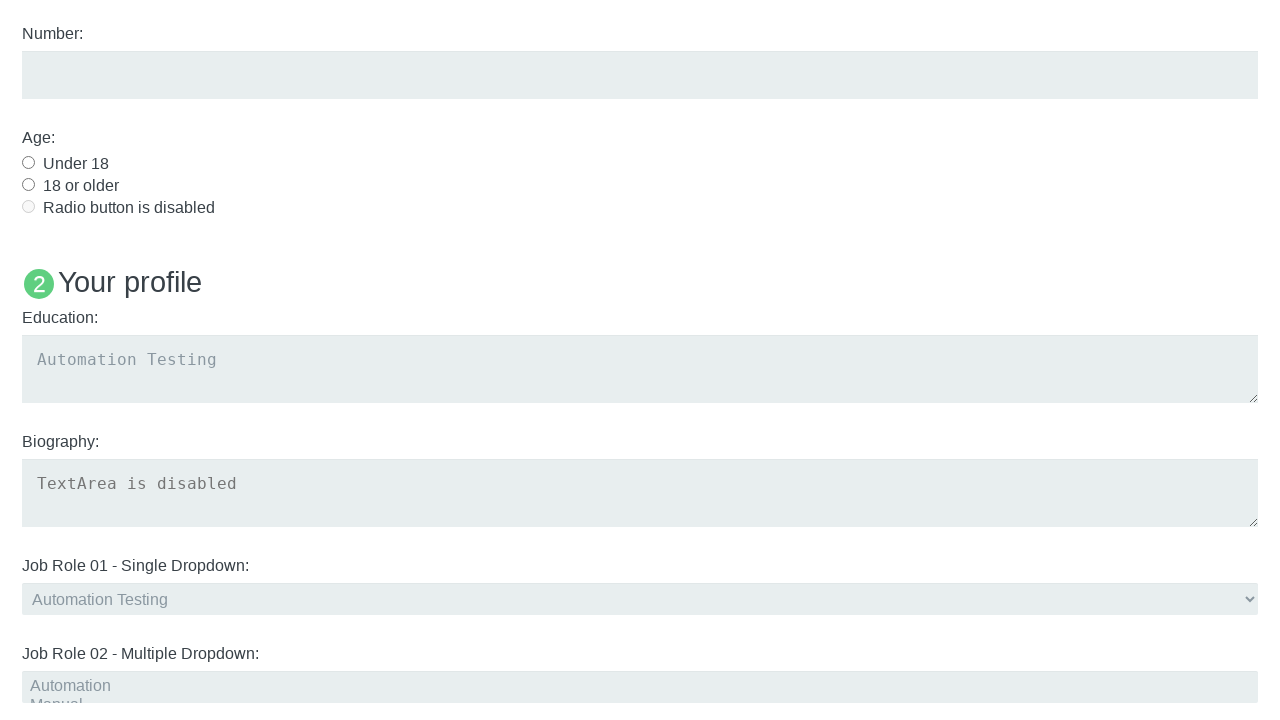

Age Under 18 radio button clicked at (28, 162) on #under_18
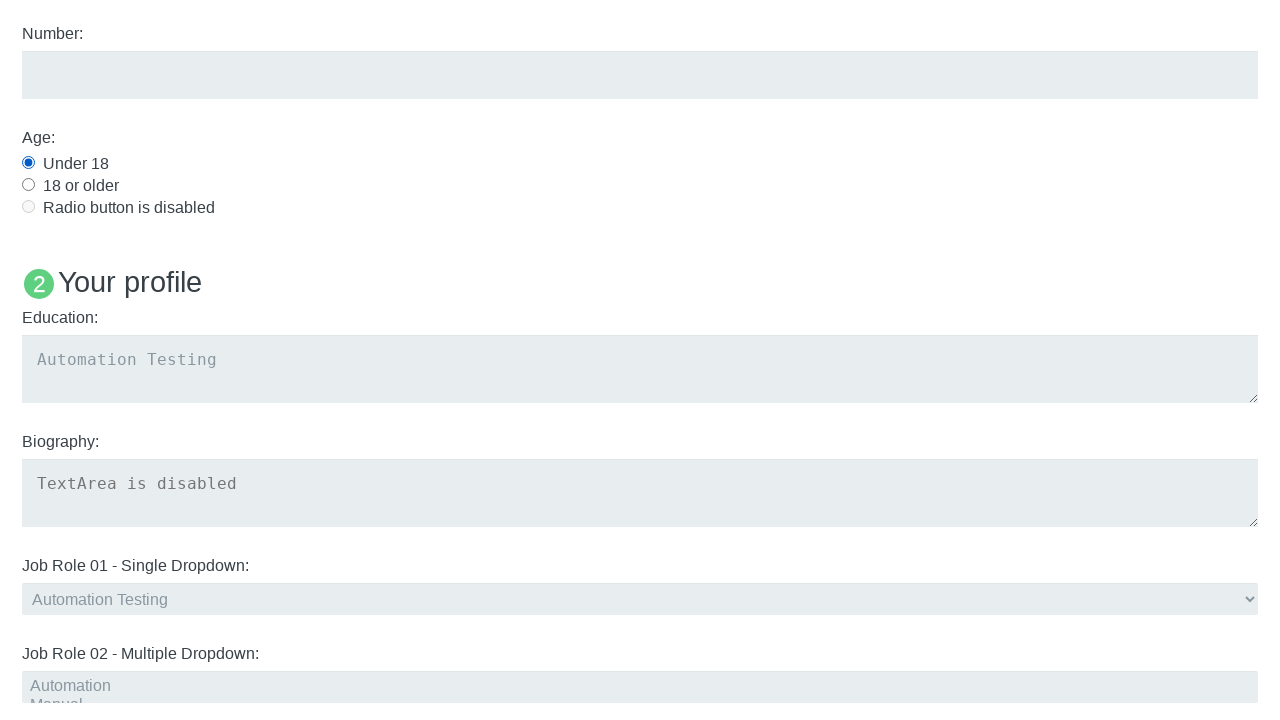

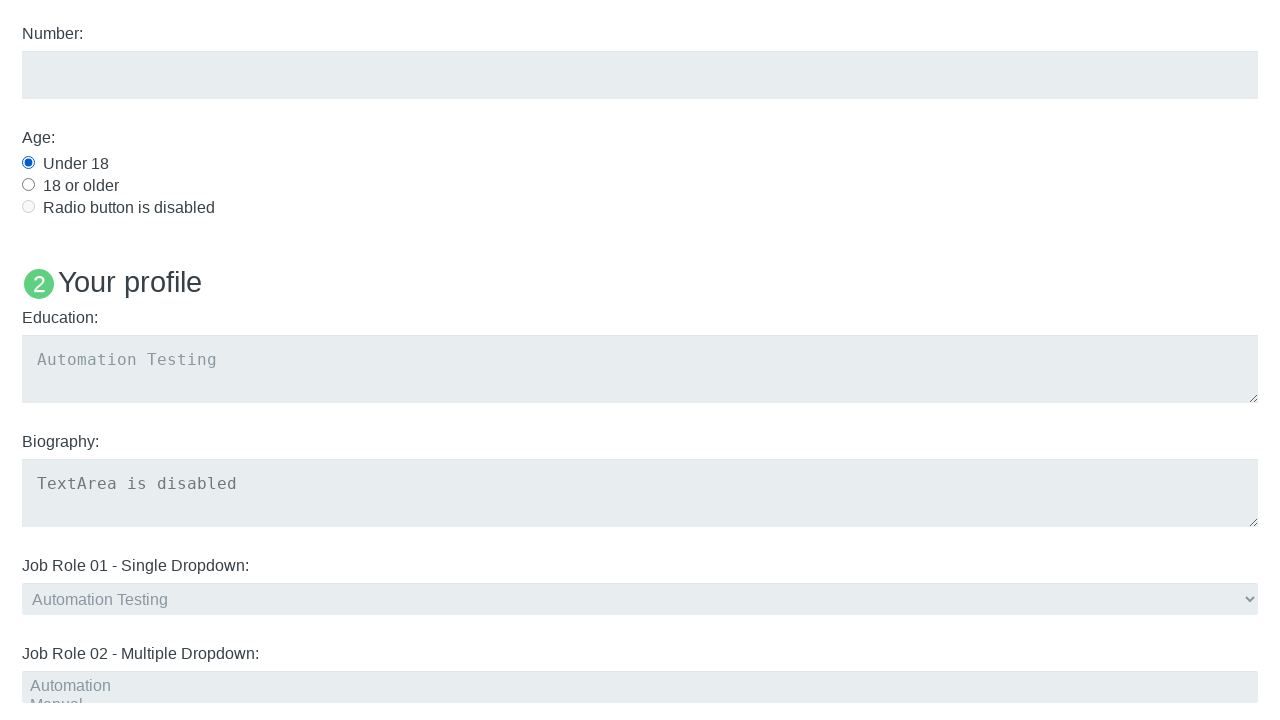